Tests that the input field is cleared after adding a todo item

Starting URL: https://demo.playwright.dev/todomvc

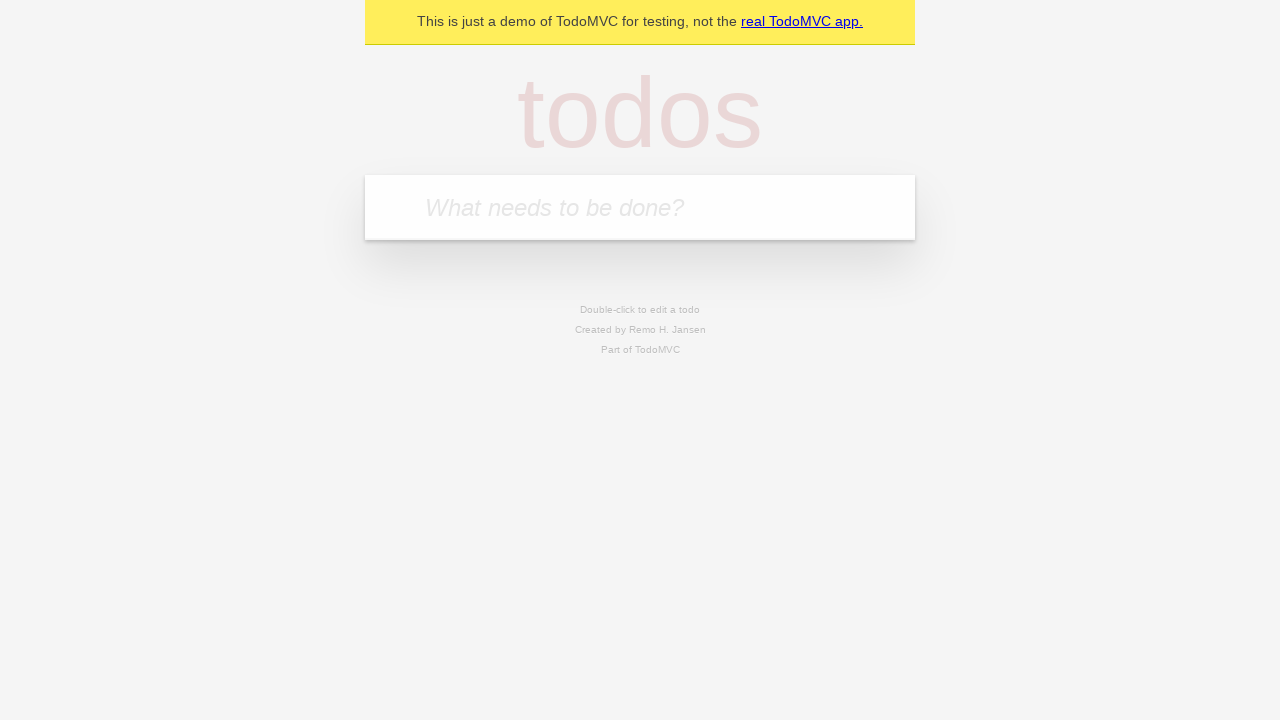

Located the todo input field
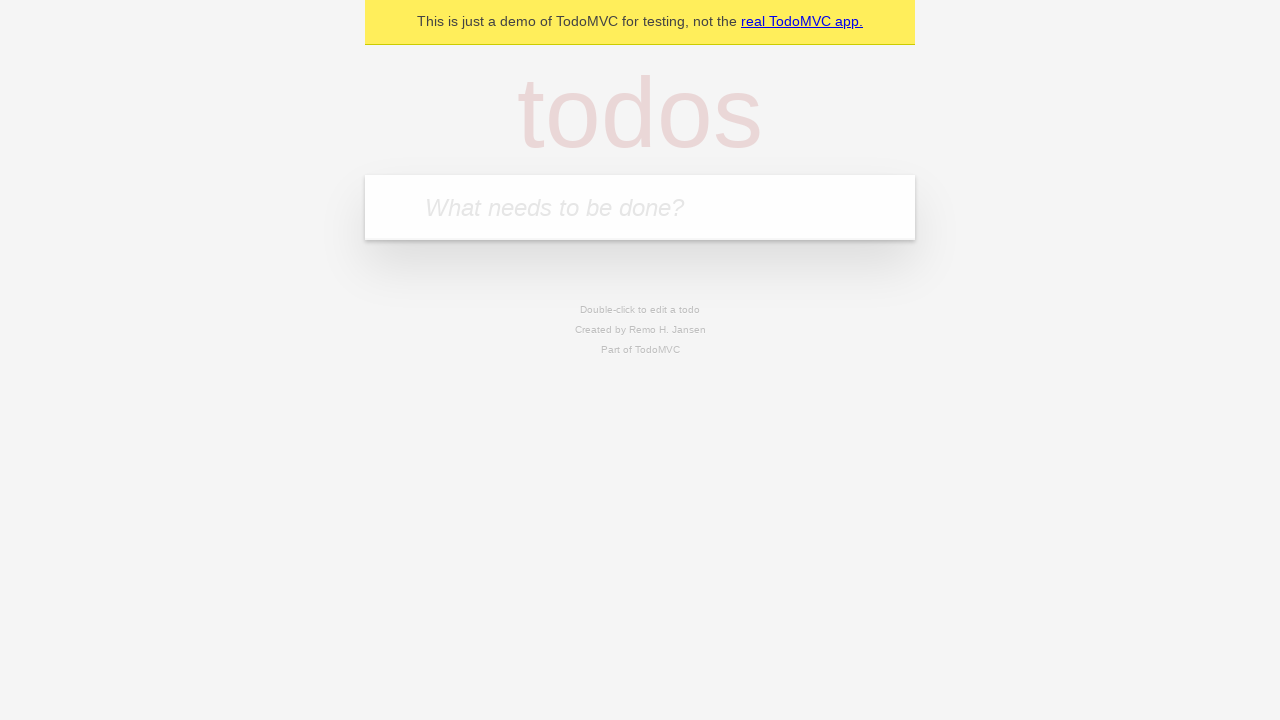

Filled input field with 'buy some cheese' on internal:attr=[placeholder="What needs to be done?"i]
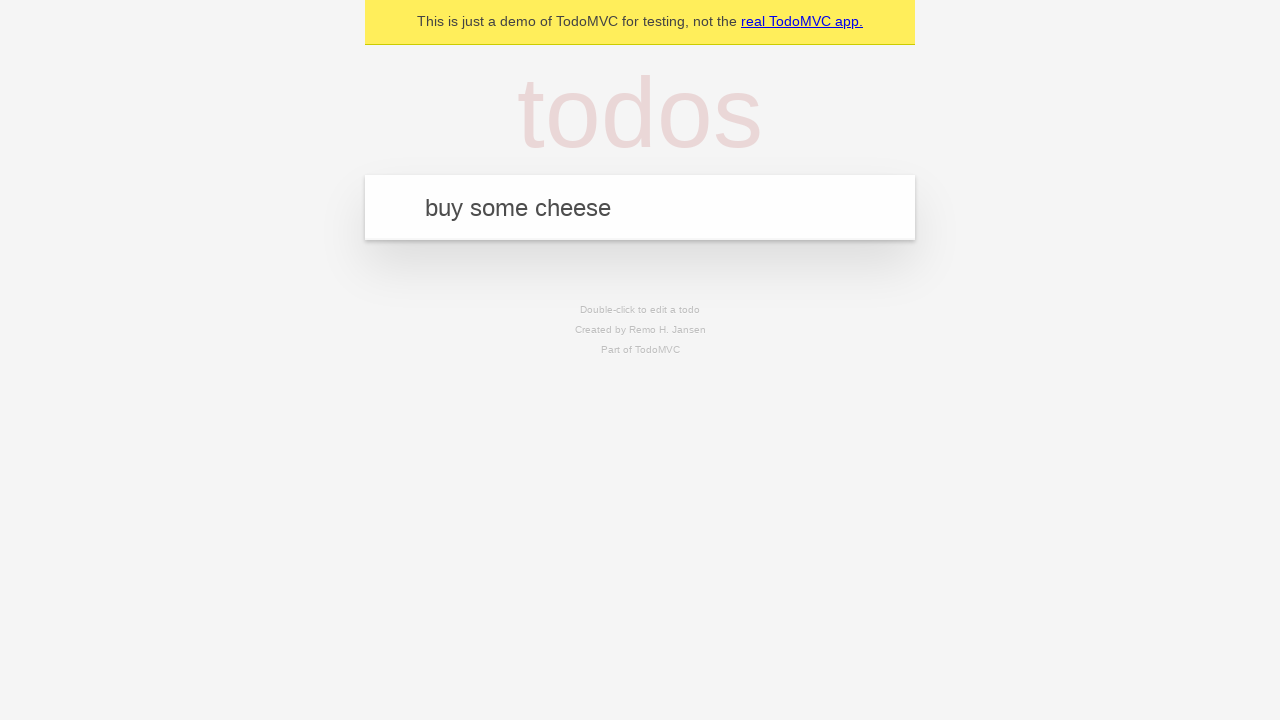

Pressed Enter to add todo item on internal:attr=[placeholder="What needs to be done?"i]
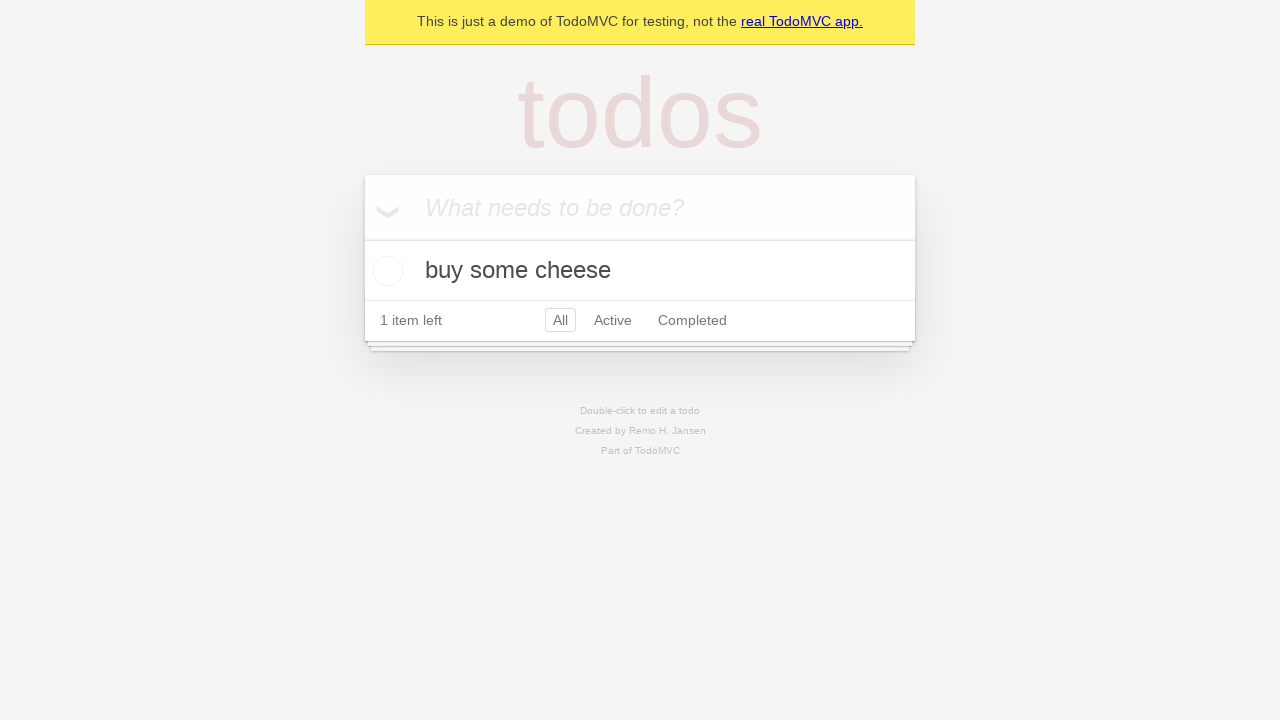

Todo item was added to the list
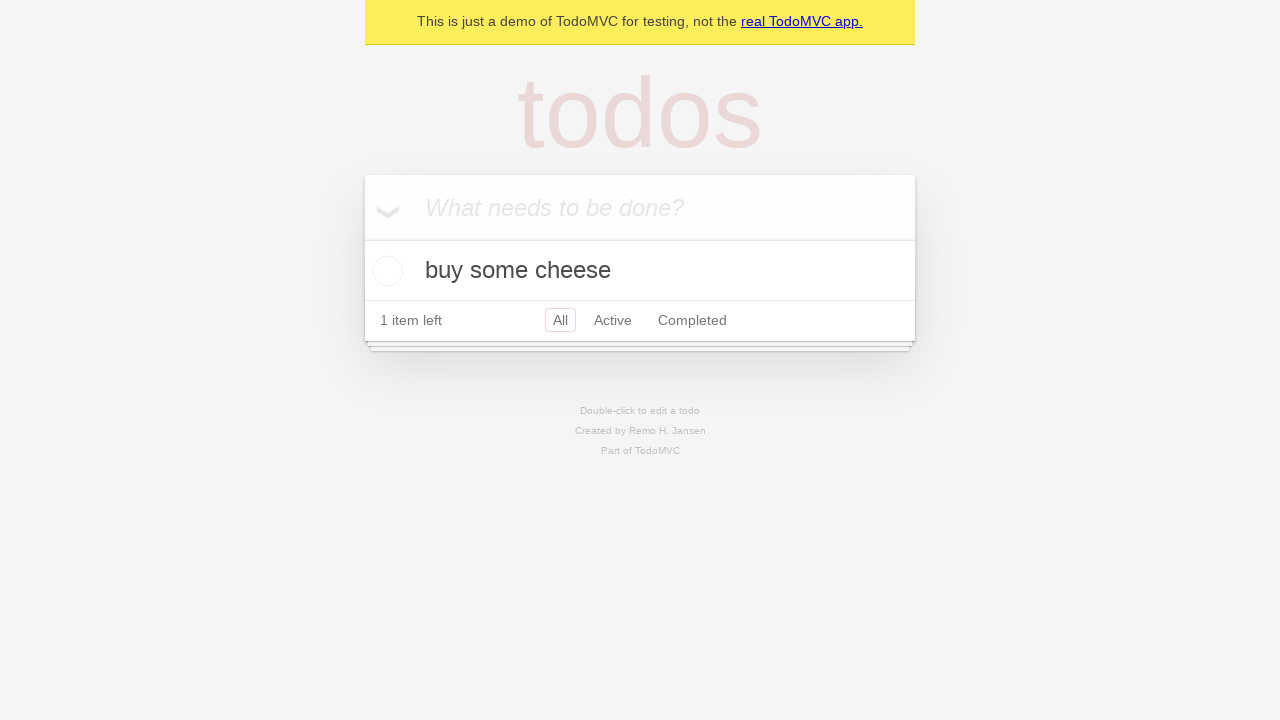

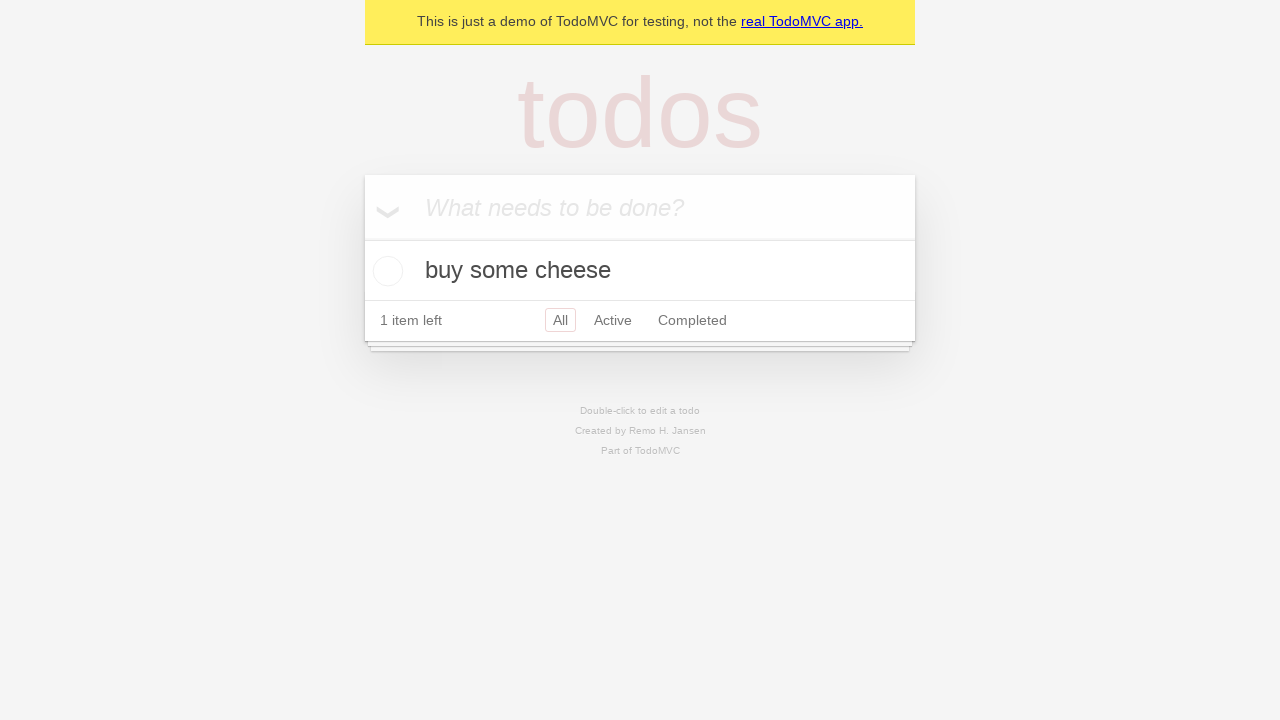